Tests dropdown selection functionality by selecting an option from a course dropdown menu using its value attribute

Starting URL: https://www.hyrtutorials.com/p/html-dropdown-elements-practice.html

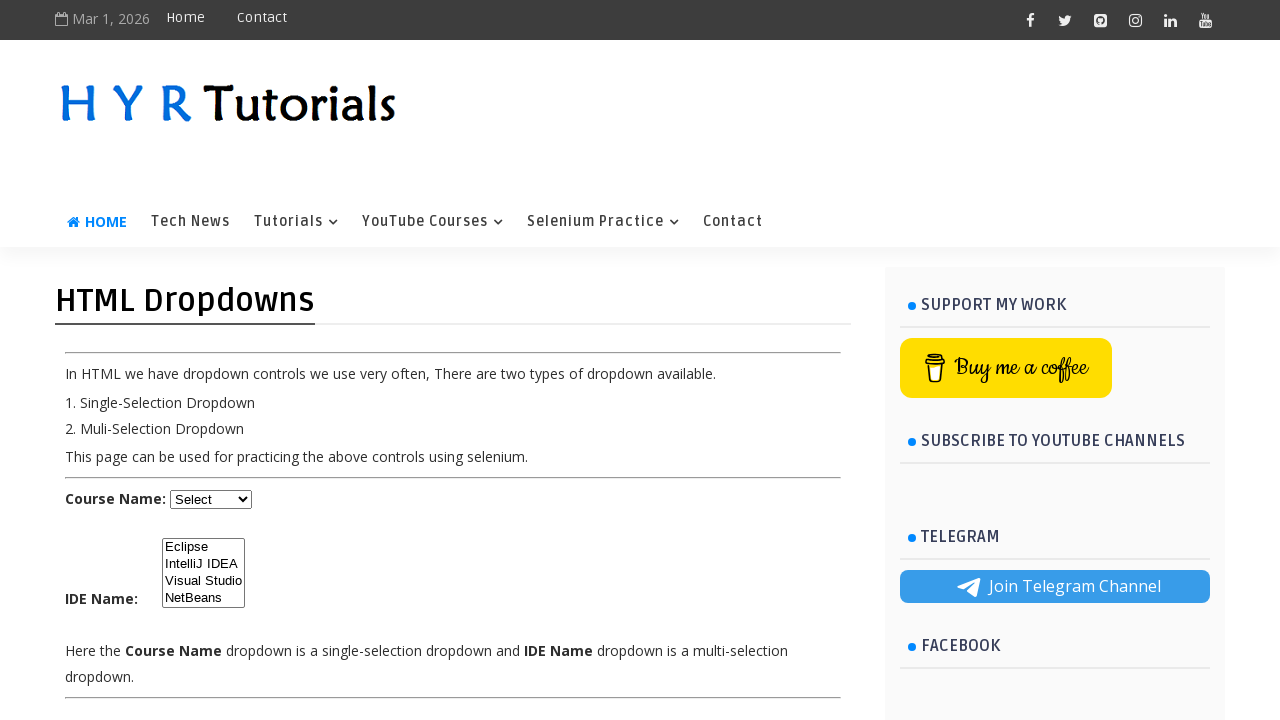

Selected '.NET' option from course dropdown using value attribute on #course
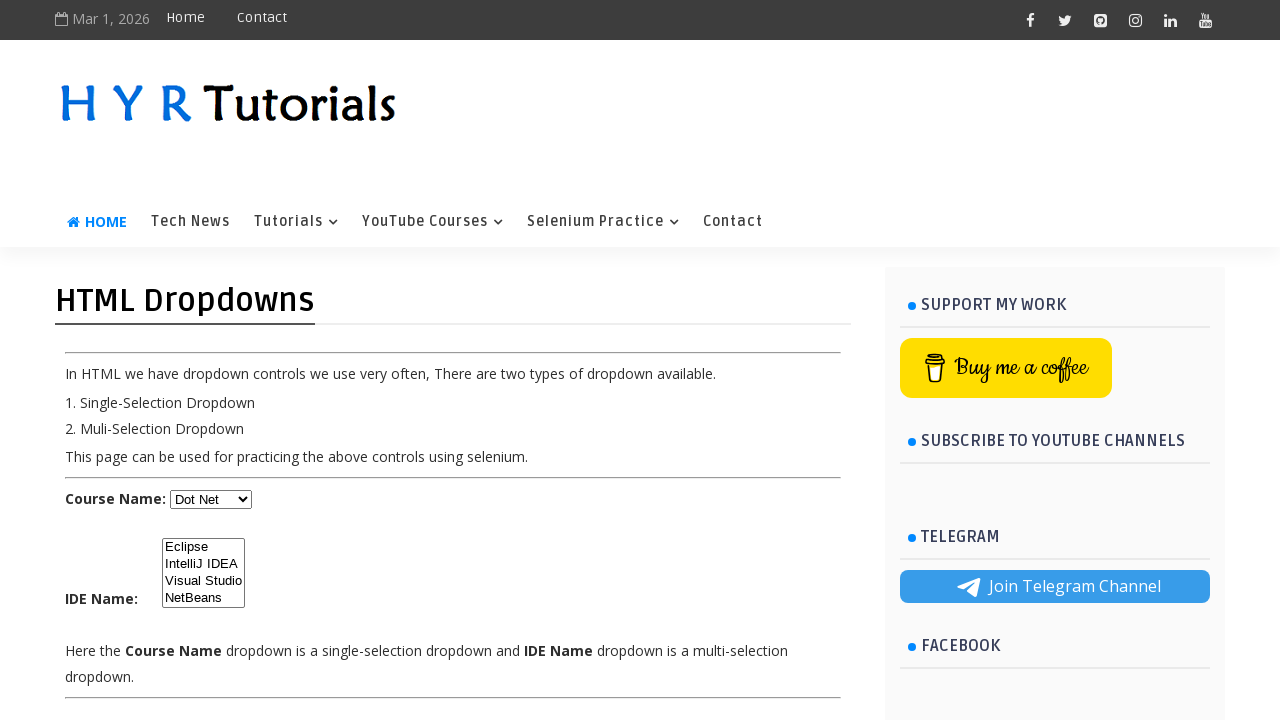

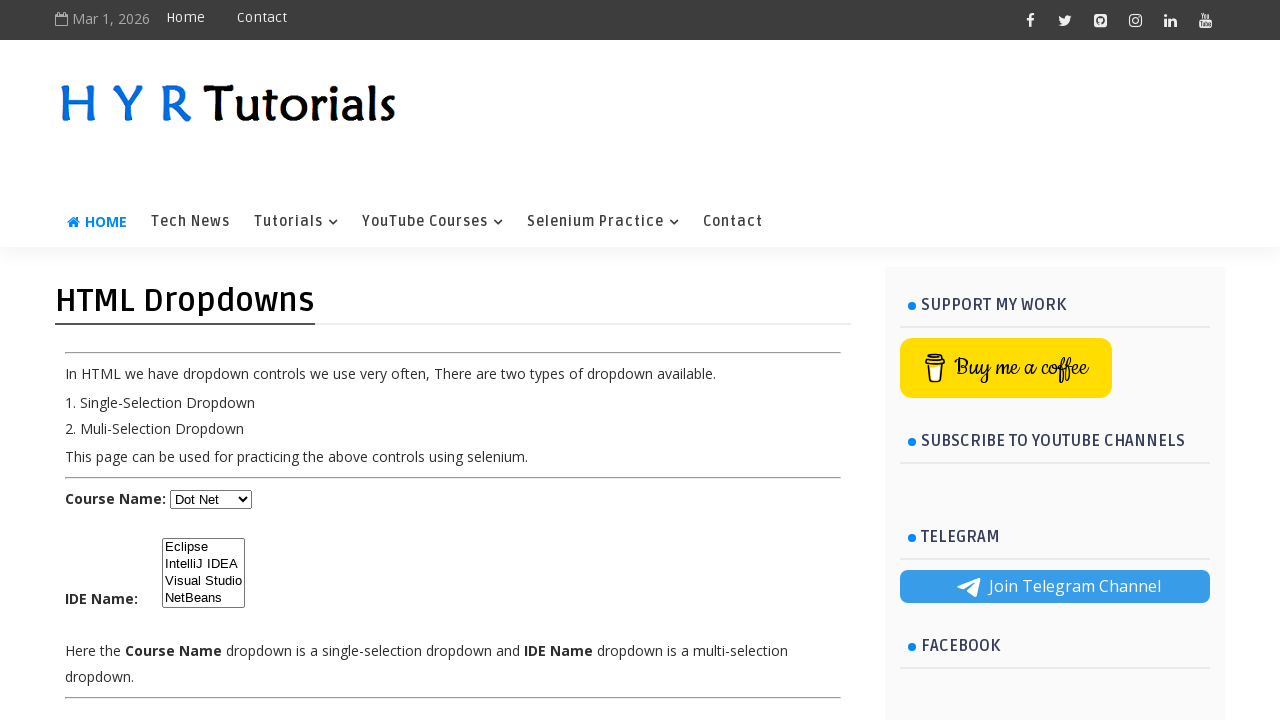